Tests JavaScript prompt dialog by clicking the JS Prompt button, dismissing the prompt, and verifying the null result

Starting URL: https://the-internet.herokuapp.com/javascript_alerts

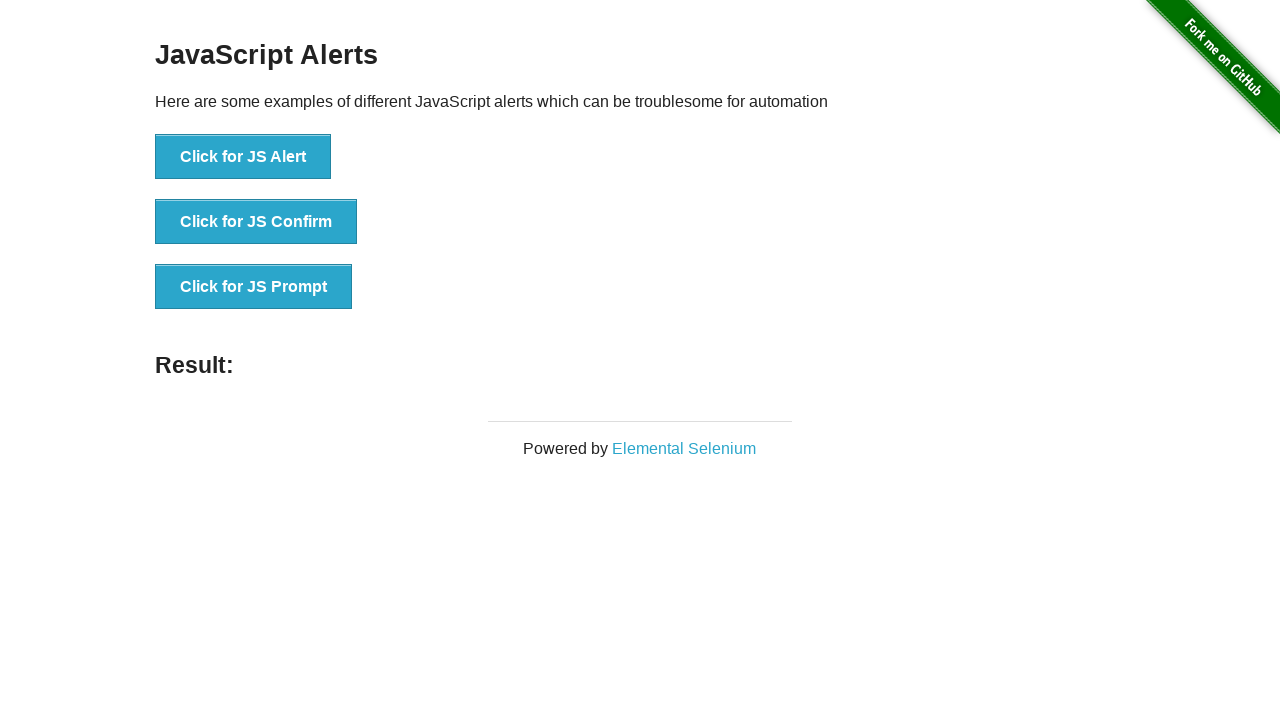

Set up dialog handler to dismiss prompts
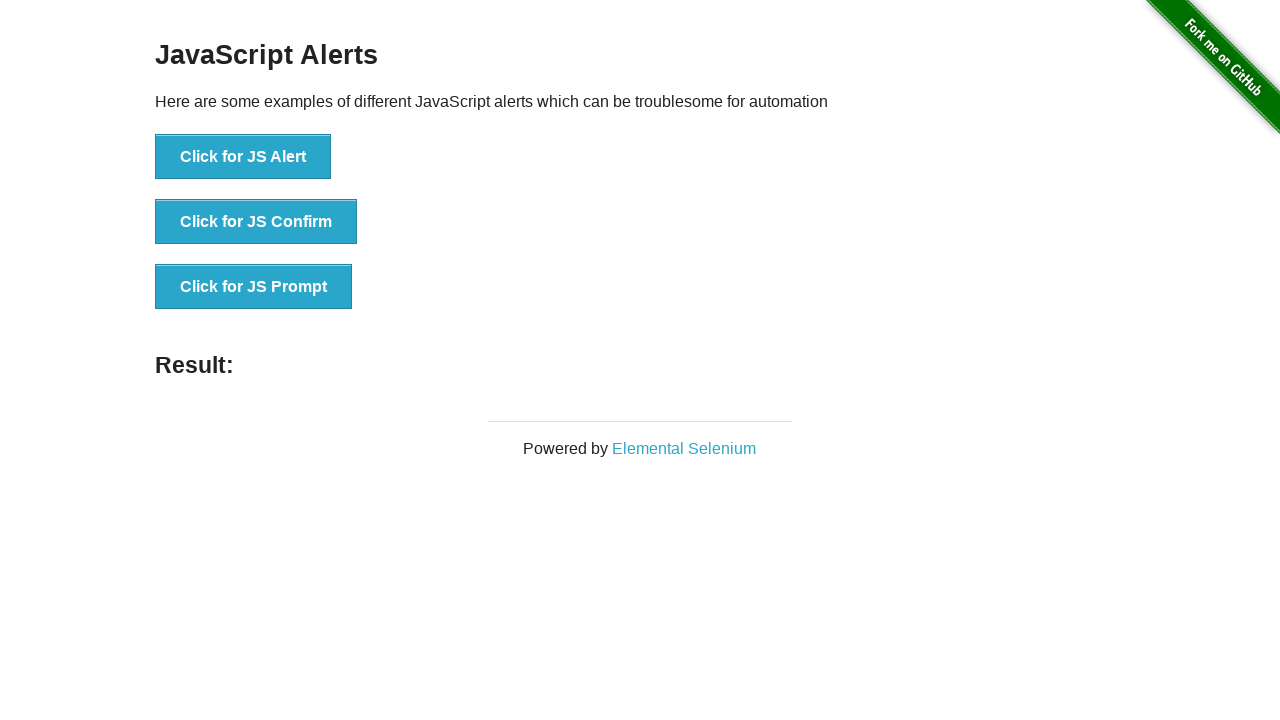

Clicked the JS Prompt button at (254, 287) on xpath=//button[@onclick='jsPrompt()']
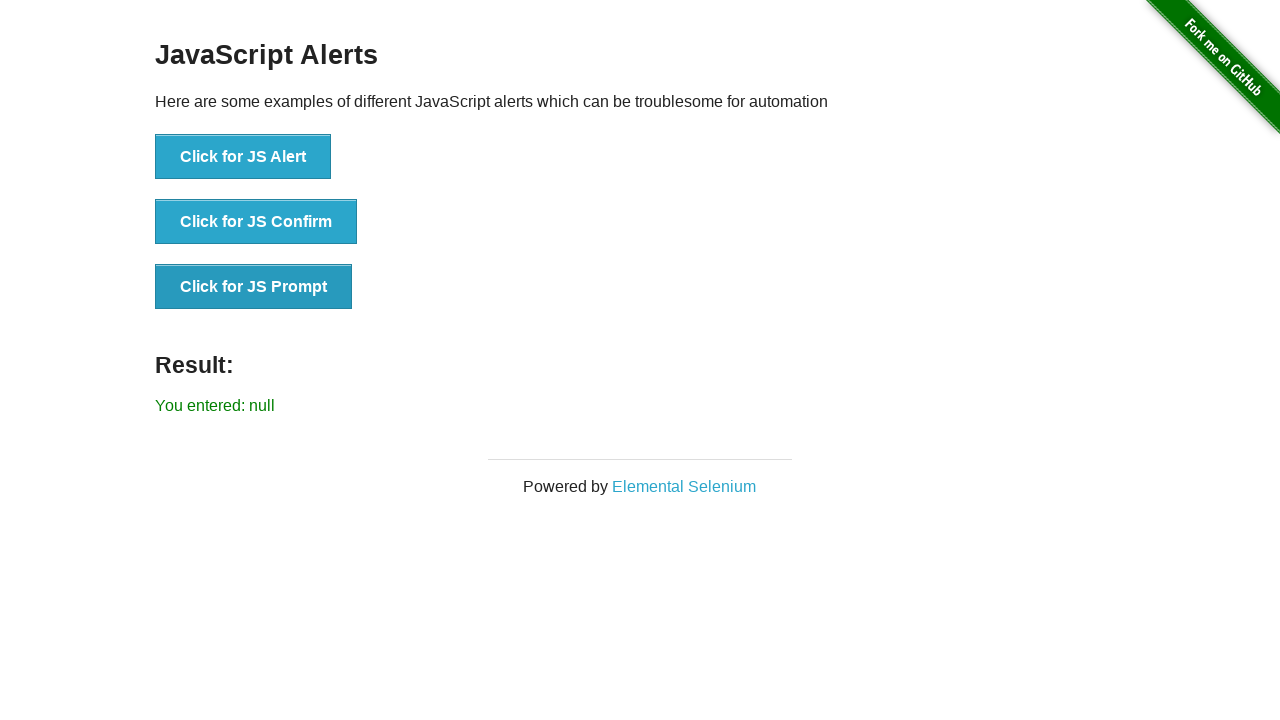

Waited for result message to appear
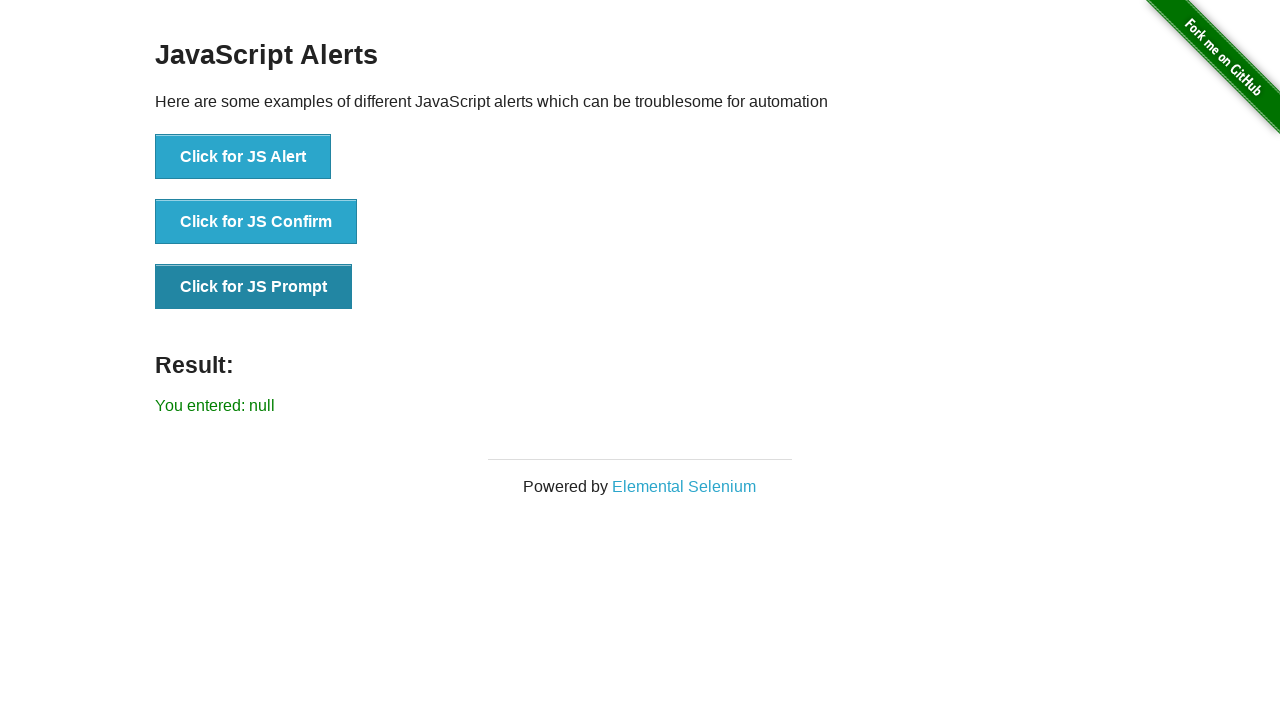

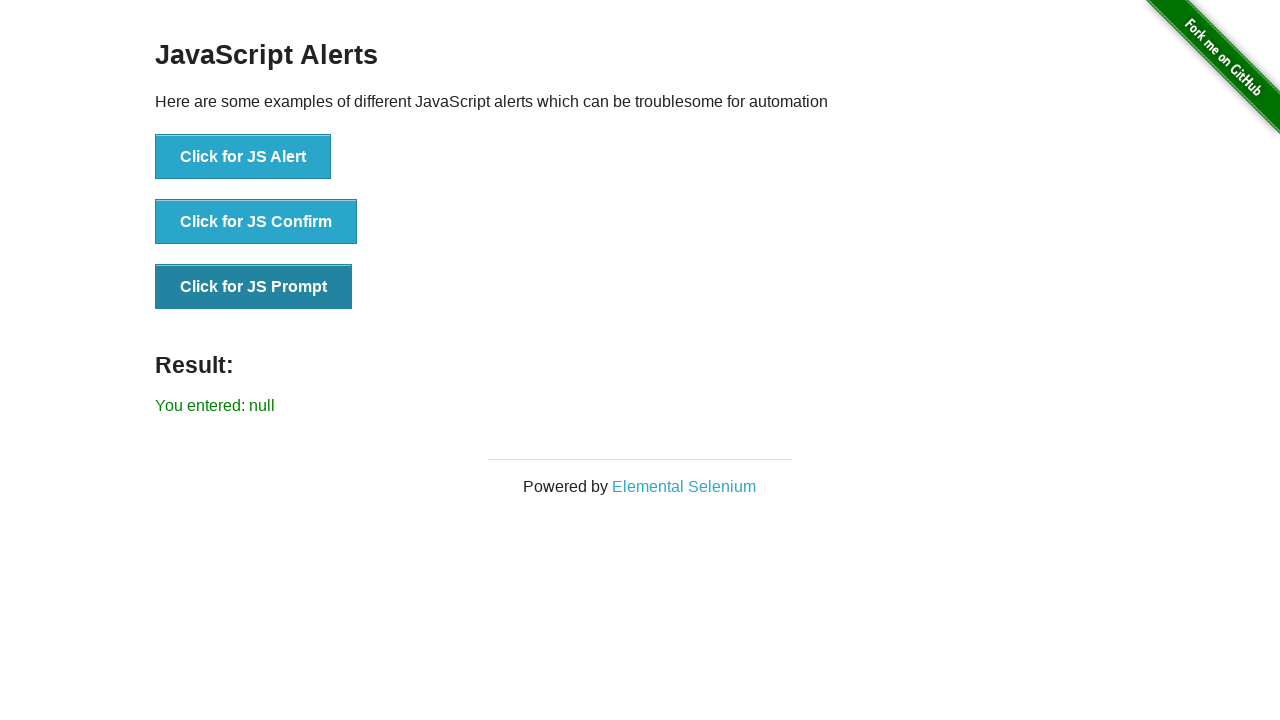